Tests a practice form by filling in personal details (name, email, password, date of birth), selecting a checkbox, choosing a gender from dropdown, selecting a radio button, and submitting the form.

Starting URL: https://rahulshettyacademy.com/angularpractice/

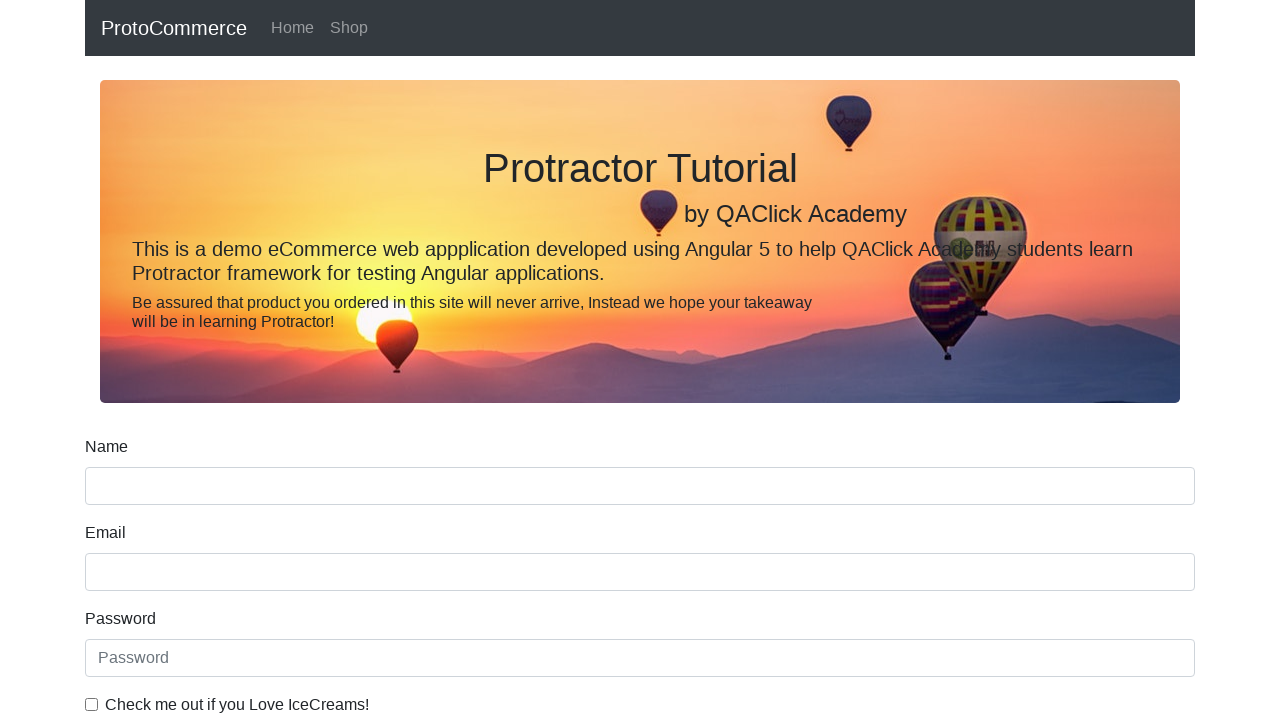

Filled name field with 'JohnDoe' on input[name='name'][minlength='2']
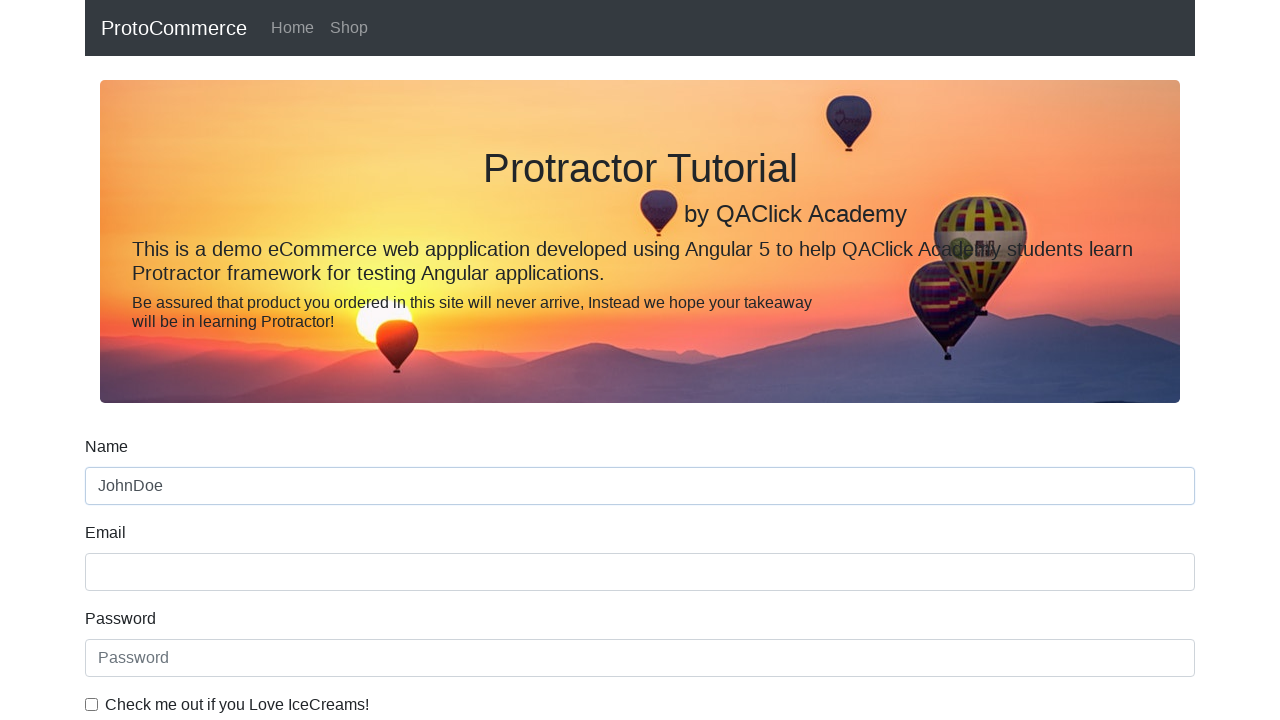

Filled email field with 'johndoe2024@gmail.com' on input[name='email']
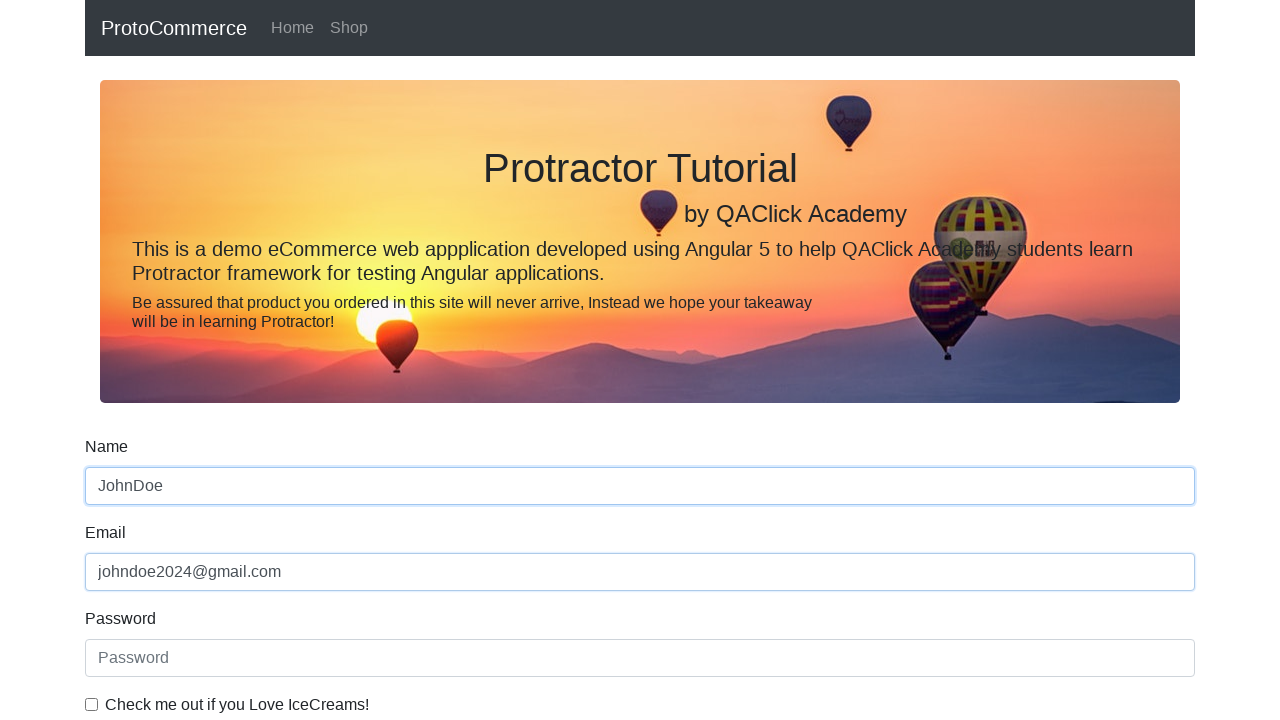

Filled password field with 'SecurePass@456' on #exampleInputPassword1
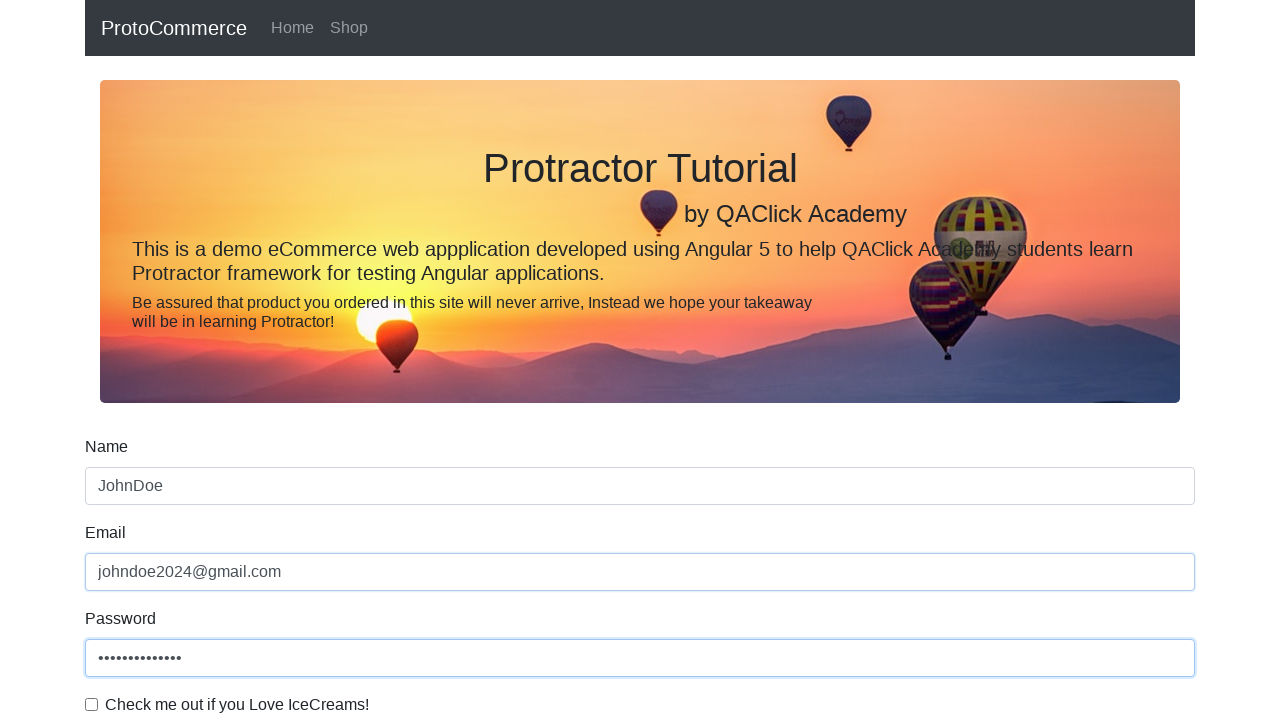

Clicked checkbox to confirm terms at (92, 704) on input#exampleCheck1
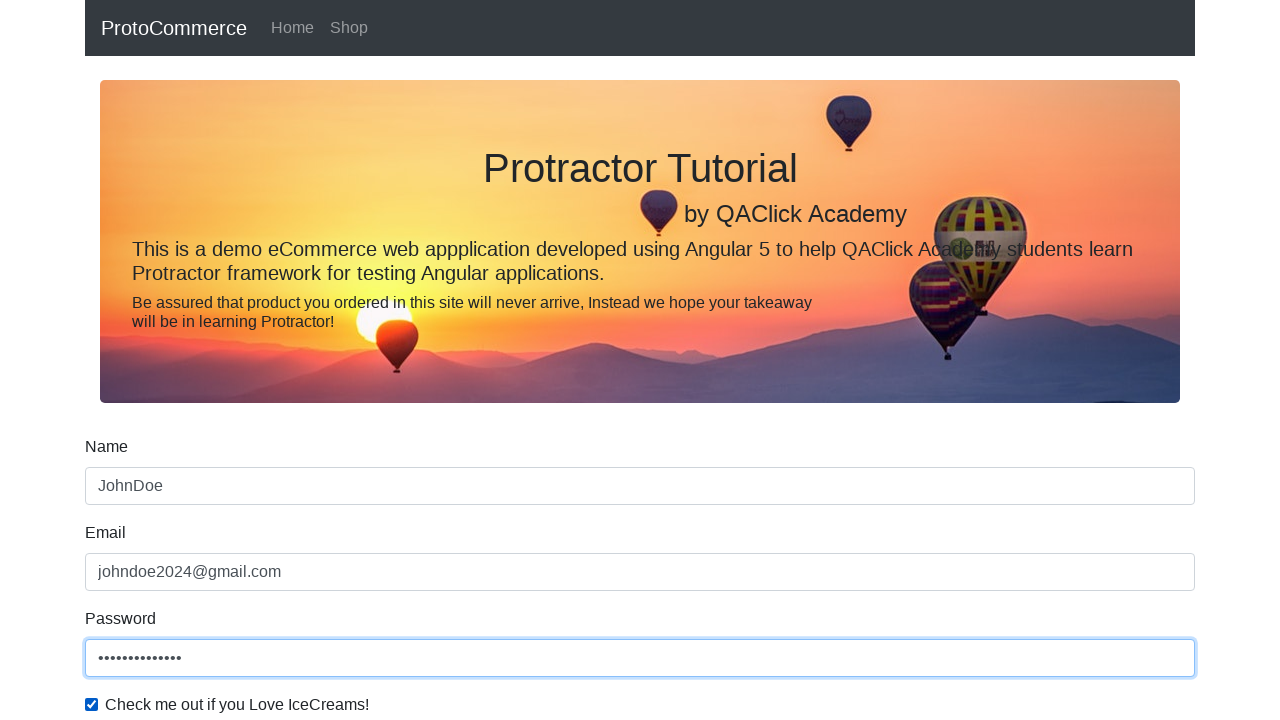

Selected 'Female' from gender dropdown on #exampleFormControlSelect1
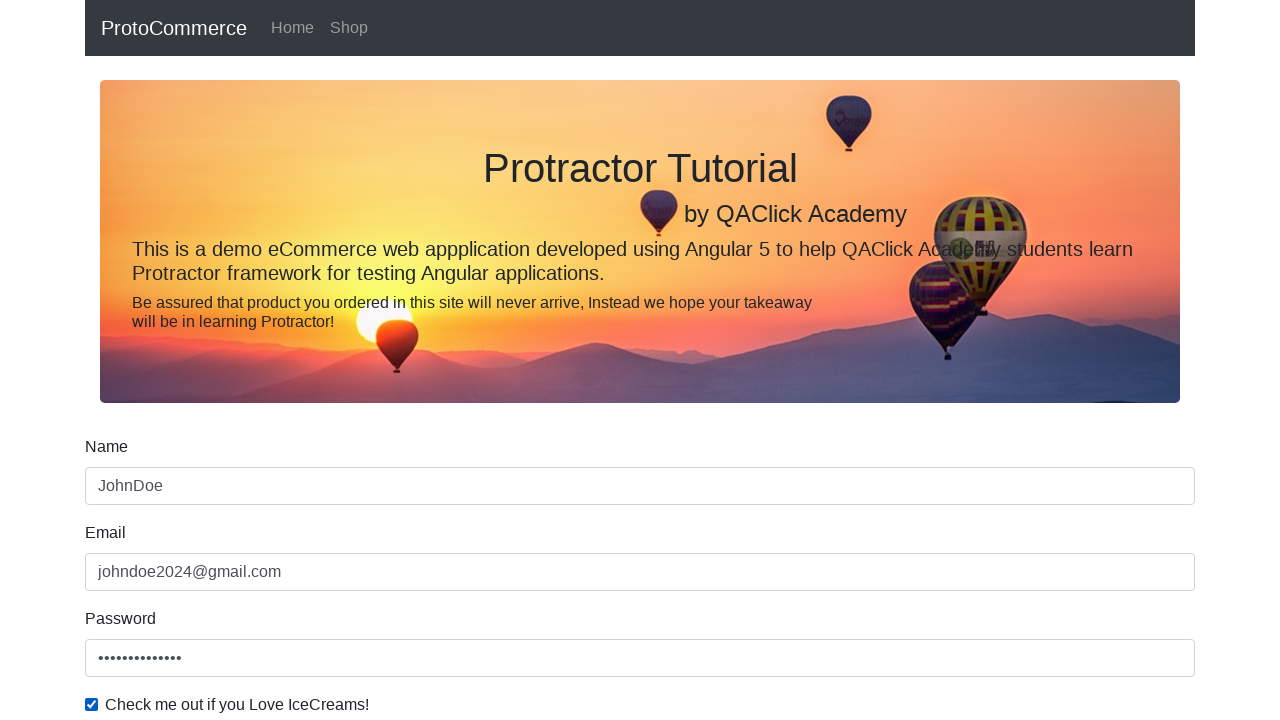

Selected 'Student' radio button at (238, 360) on input#inlineRadio1
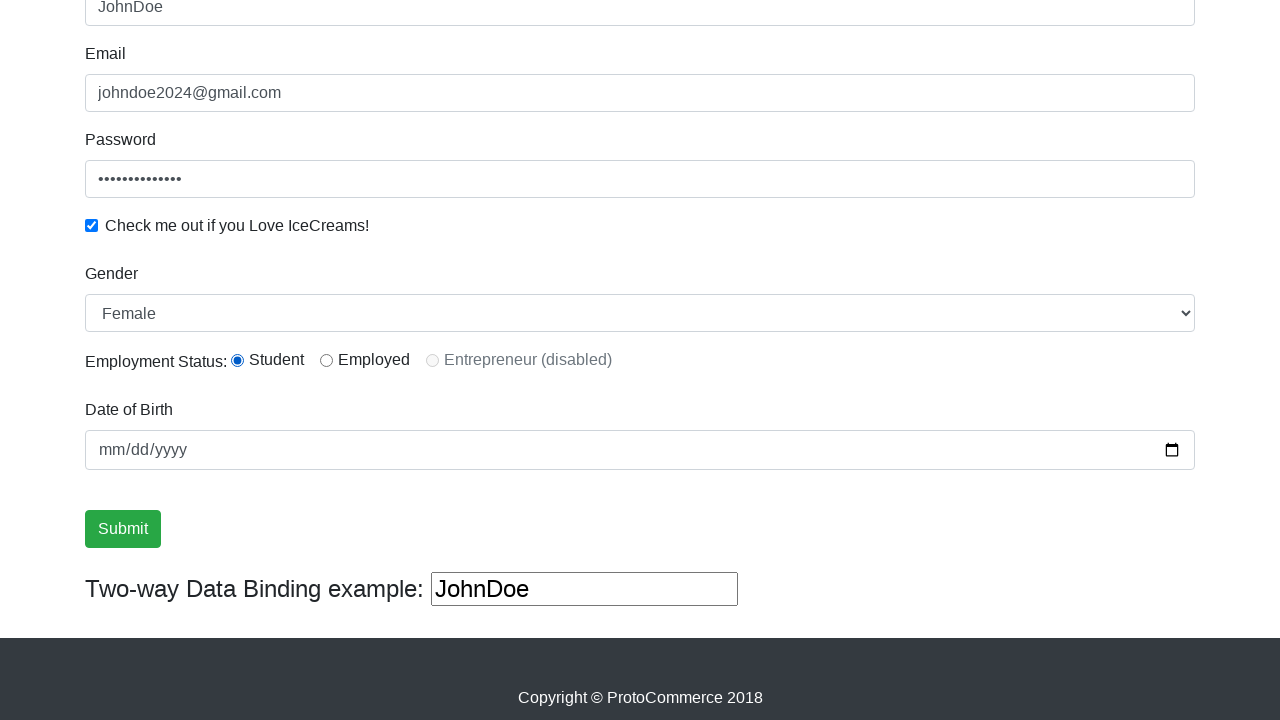

Filled date of birth field with '1992-03-15' on input[name='bday']
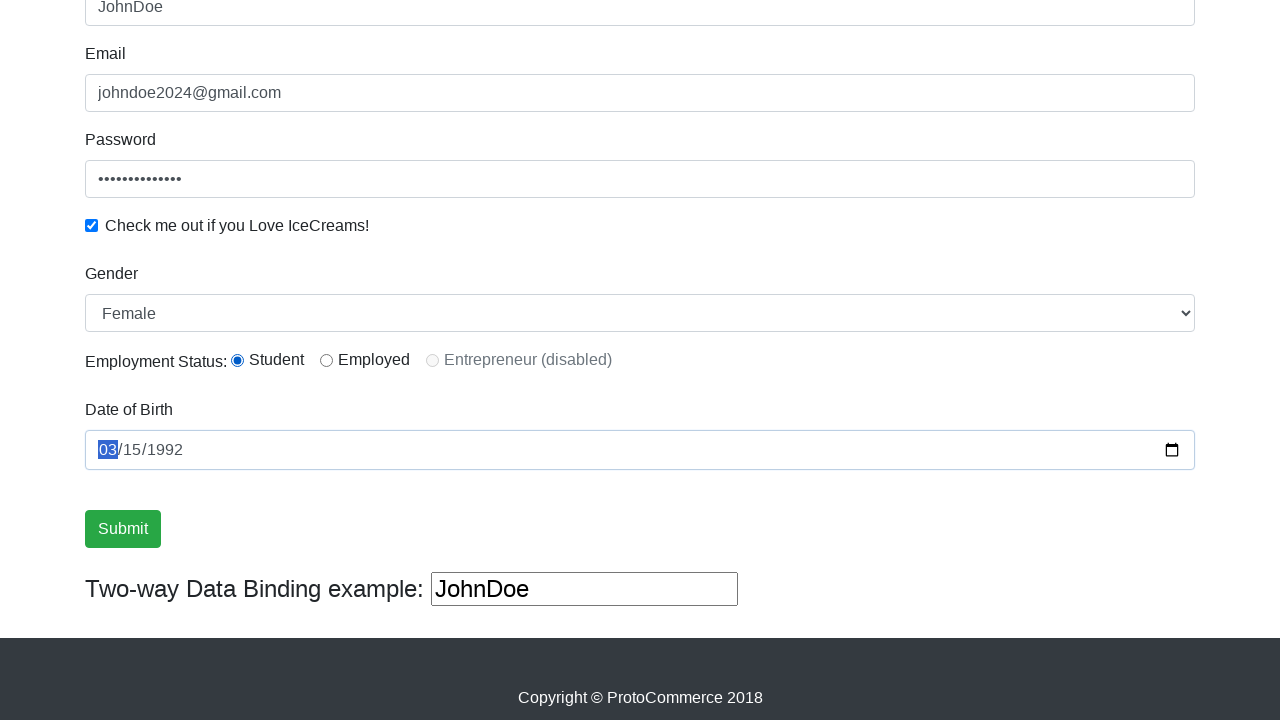

Clicked submit button to complete form submission at (123, 529) on .btn-success
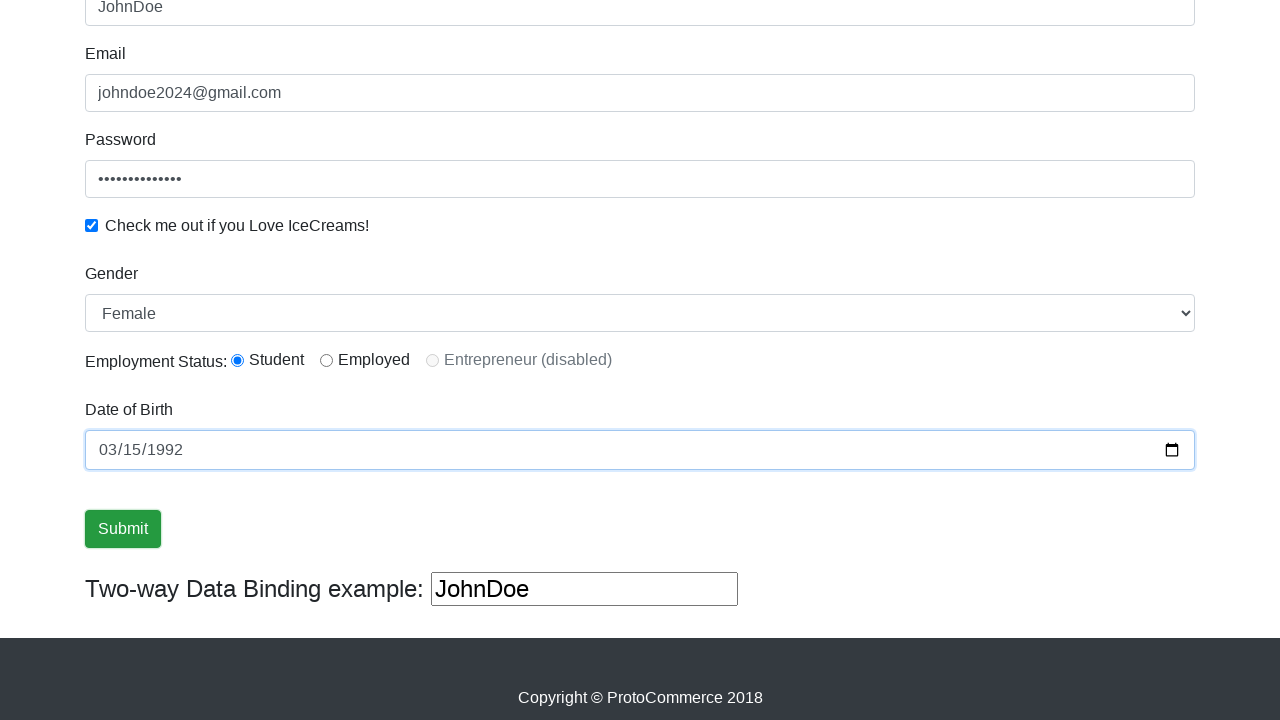

Form submission successful - success message displayed
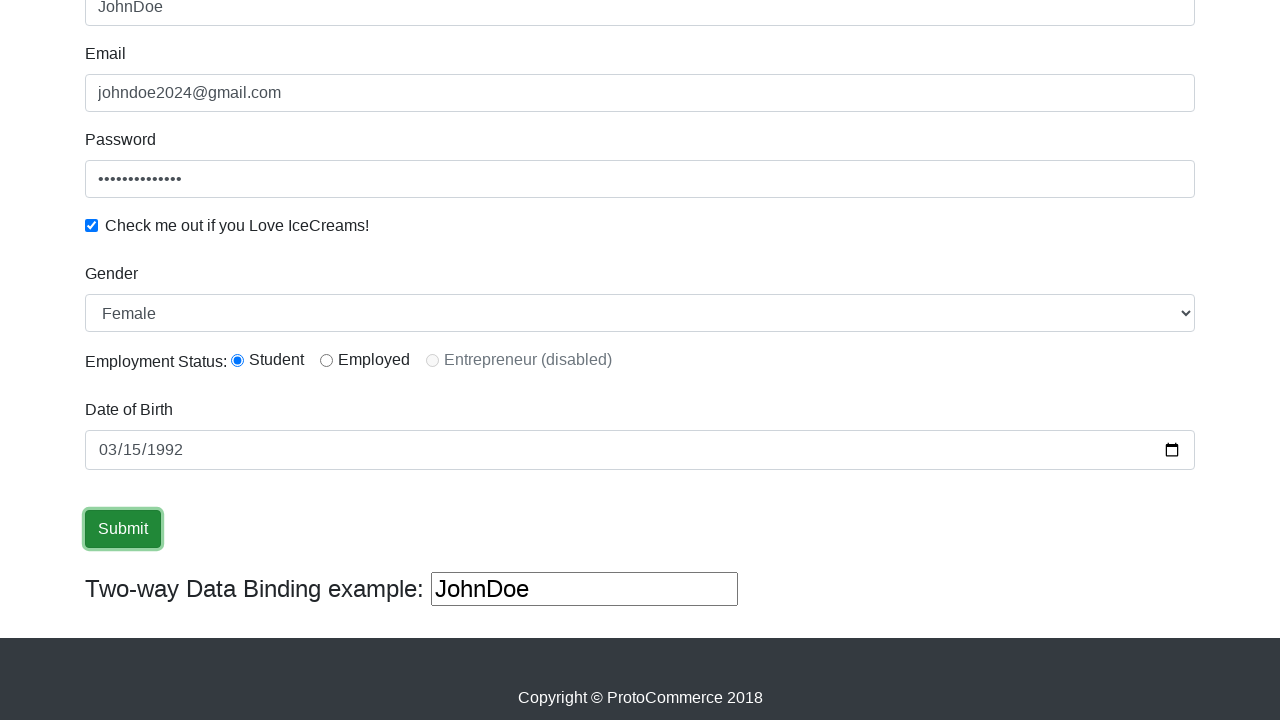

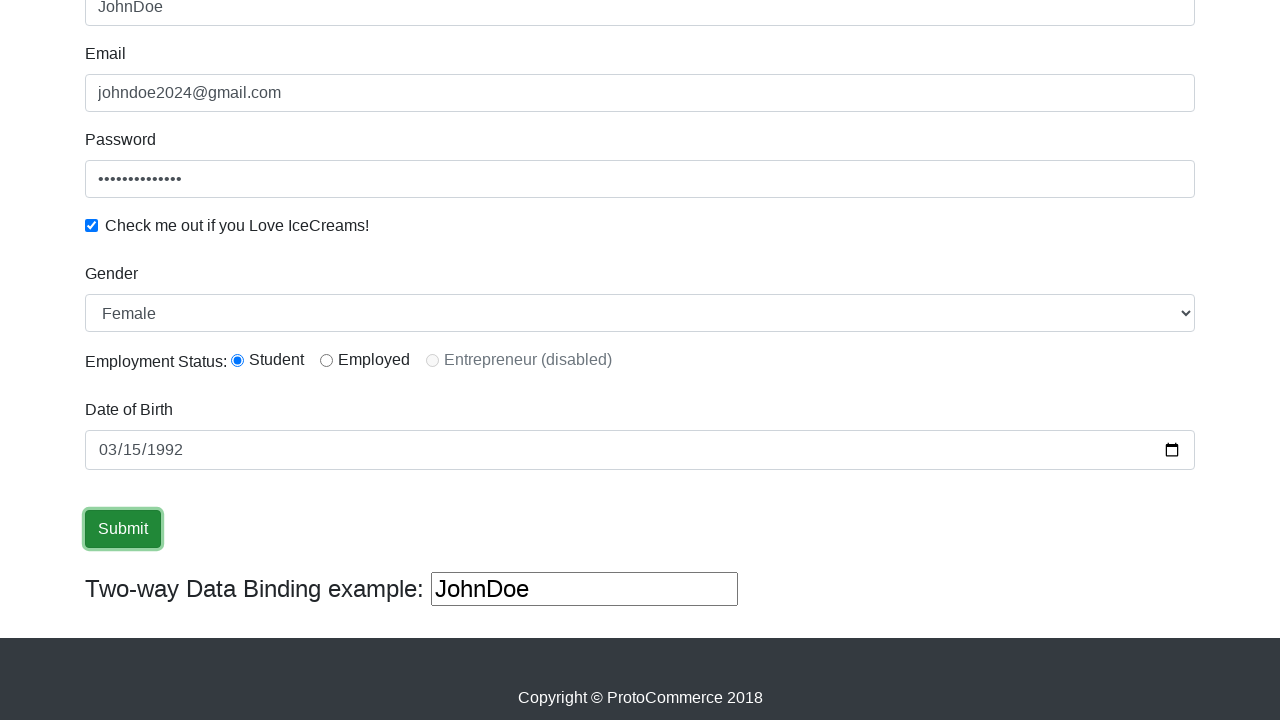